Tests clicking All Products button navigates to shop page

Starting URL: https://webshop-agil-testautomatiserare.netlify.app

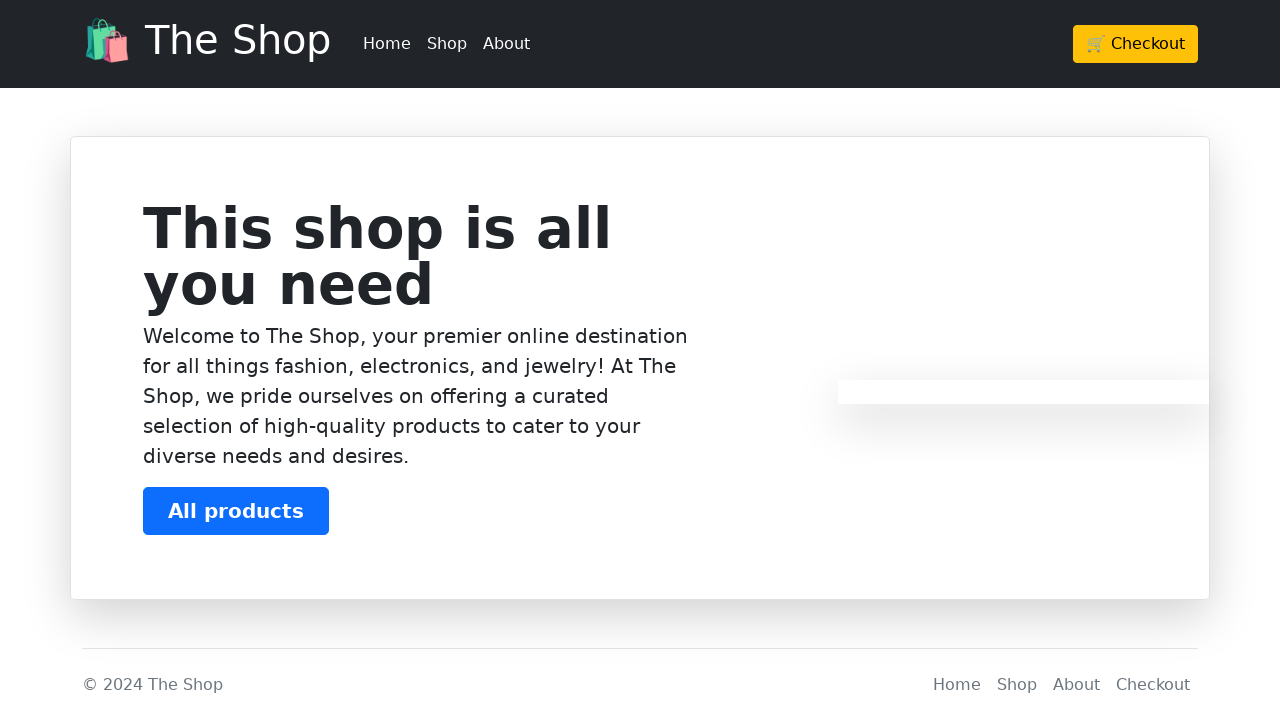

Clicked All Products button at (236, 511) on xpath=//*/button[text()='All products']
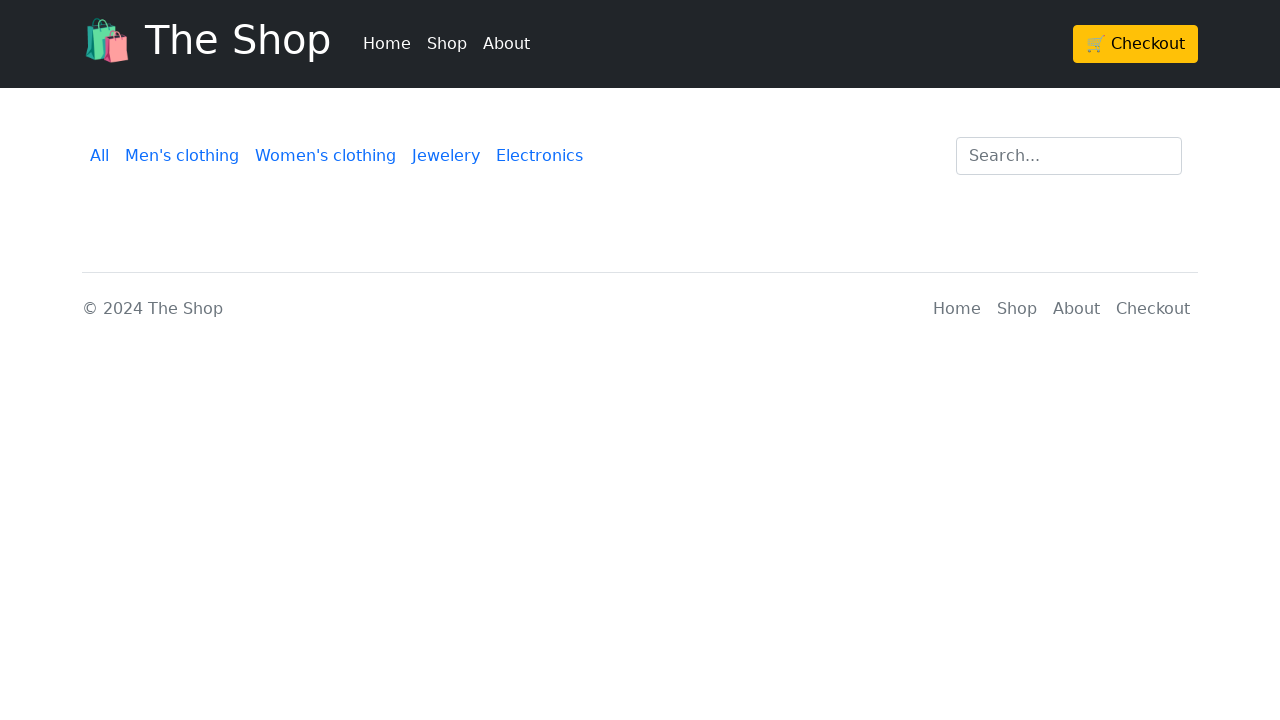

Navigation to shop page completed
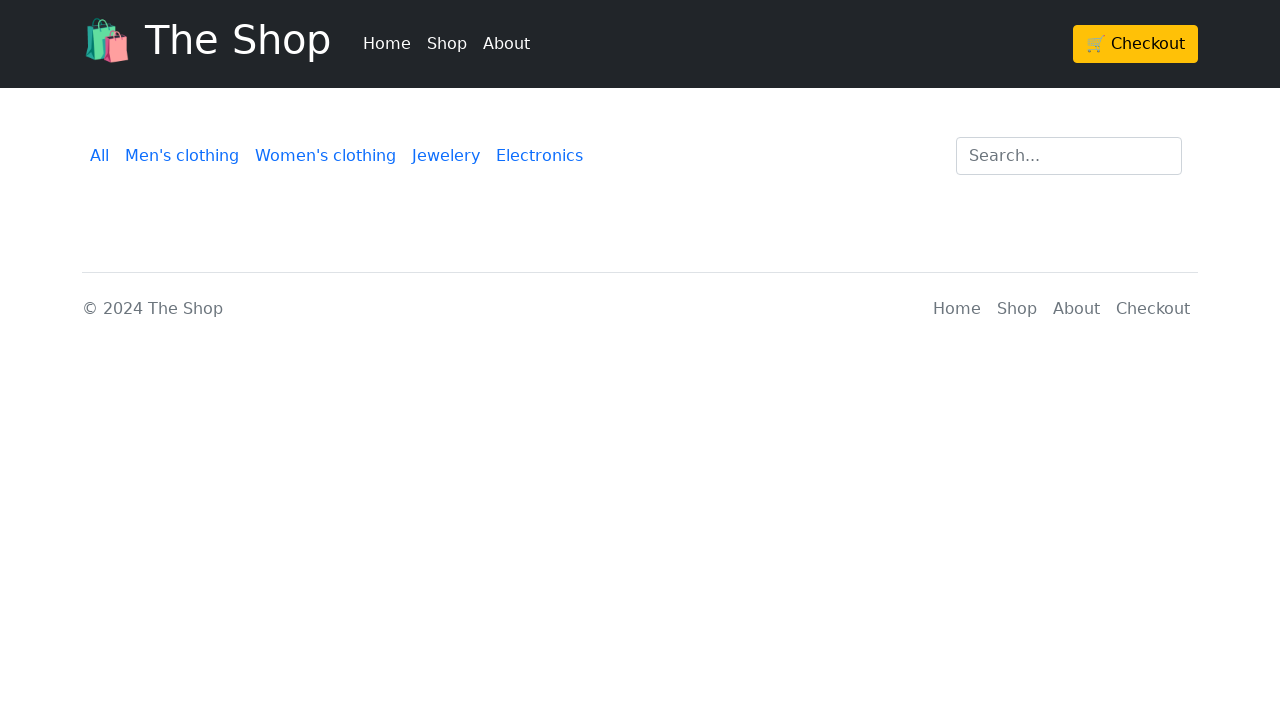

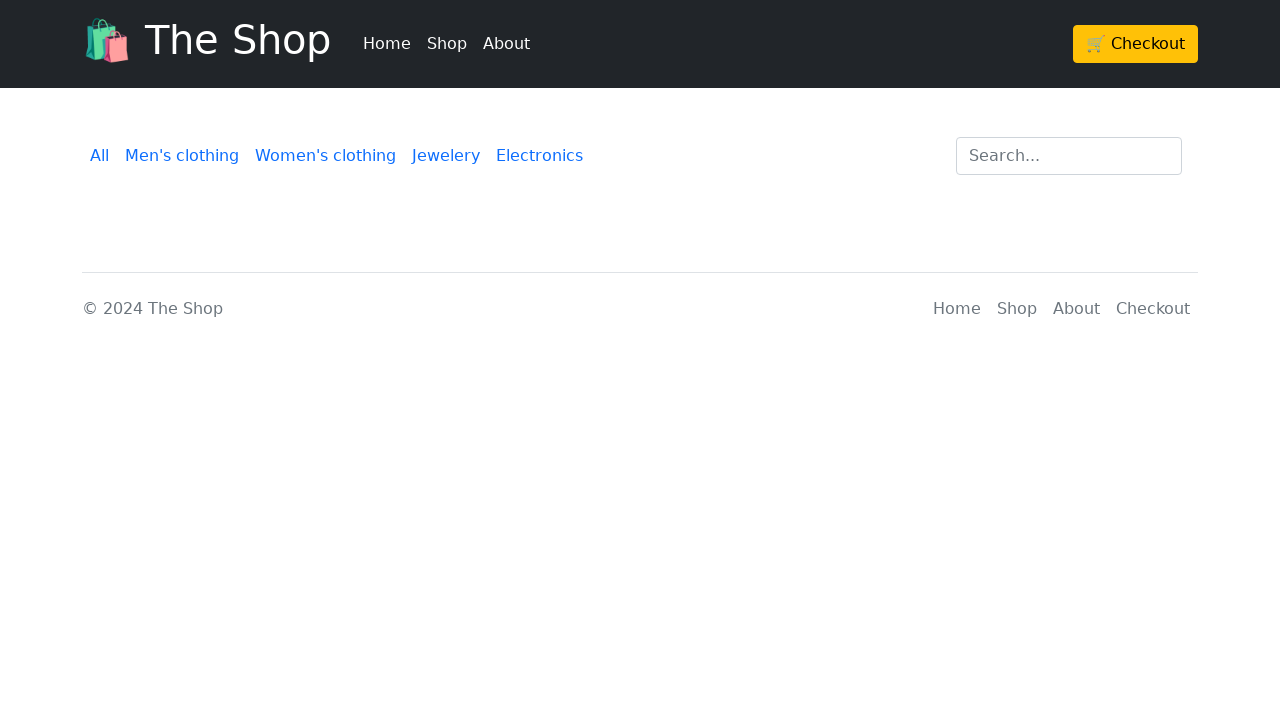